Tests form validation for empty required fields by submitting the registration form without filling required fields and verifying error messages

Starting URL: https://divui.com/

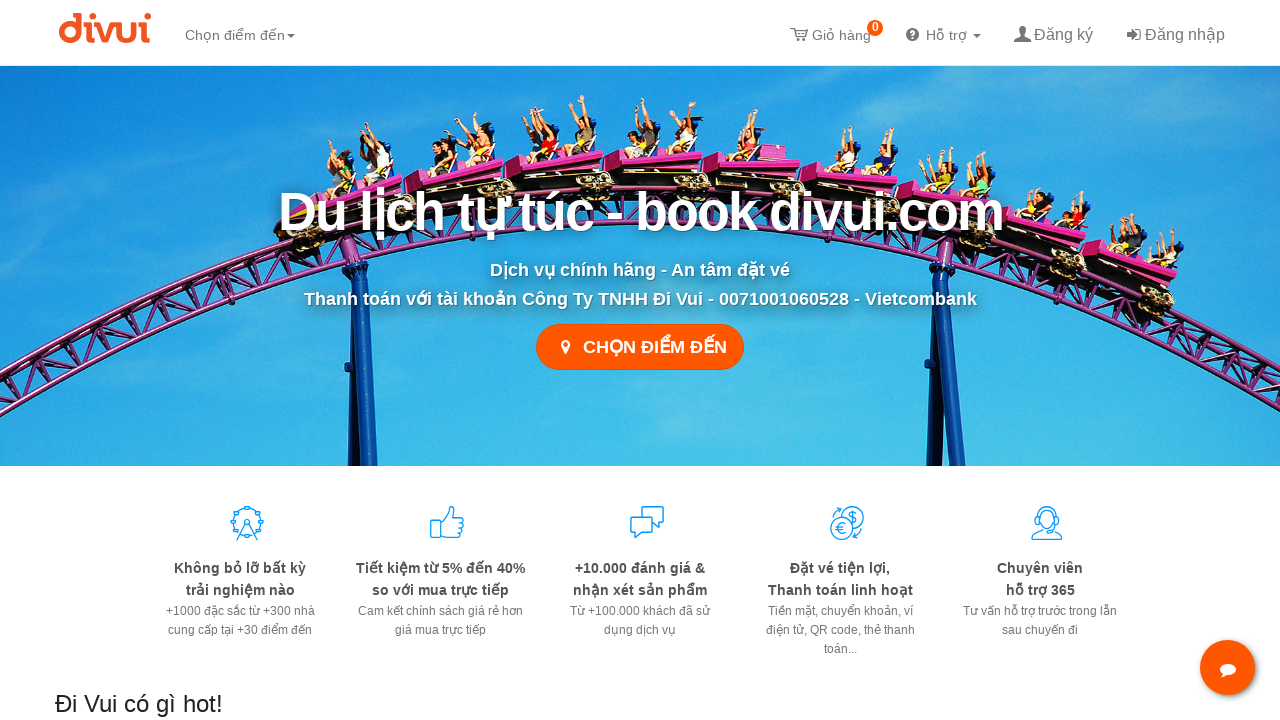

Clicked register link to navigate to registration form at (1052, 32) on a[href='/register']
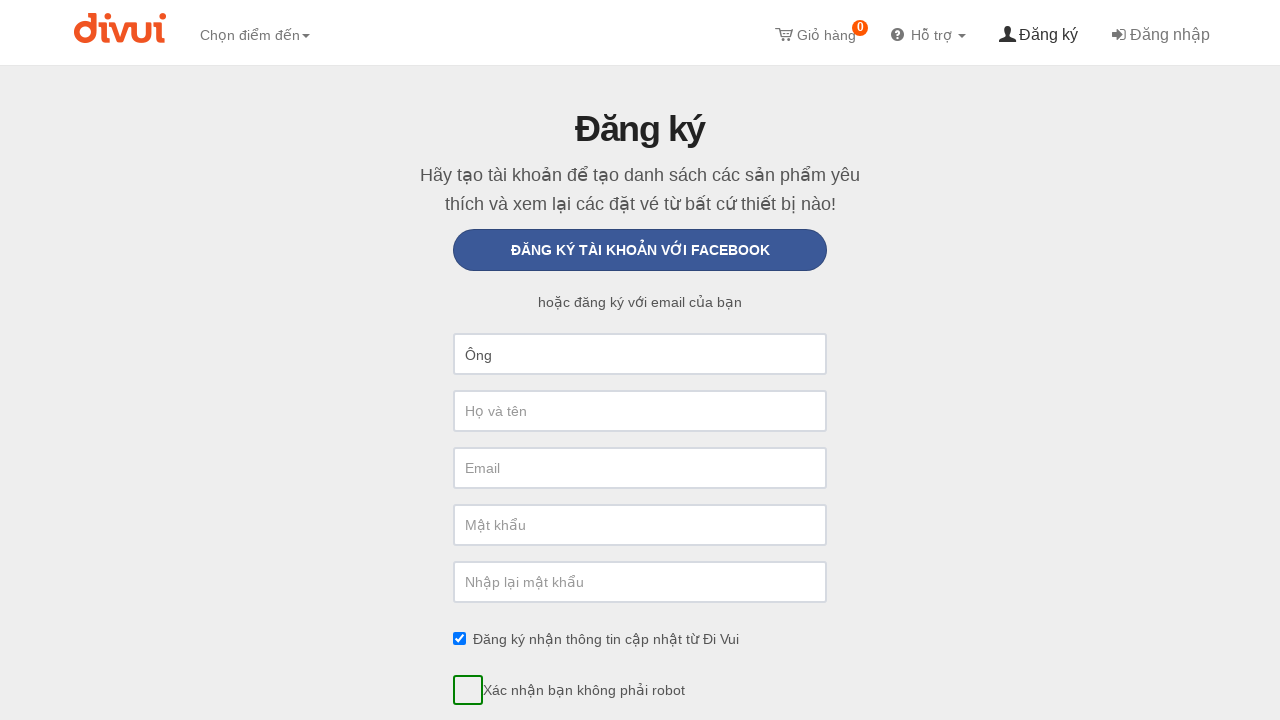

Selected 'Bà' from FirstName dropdown on #FirstName
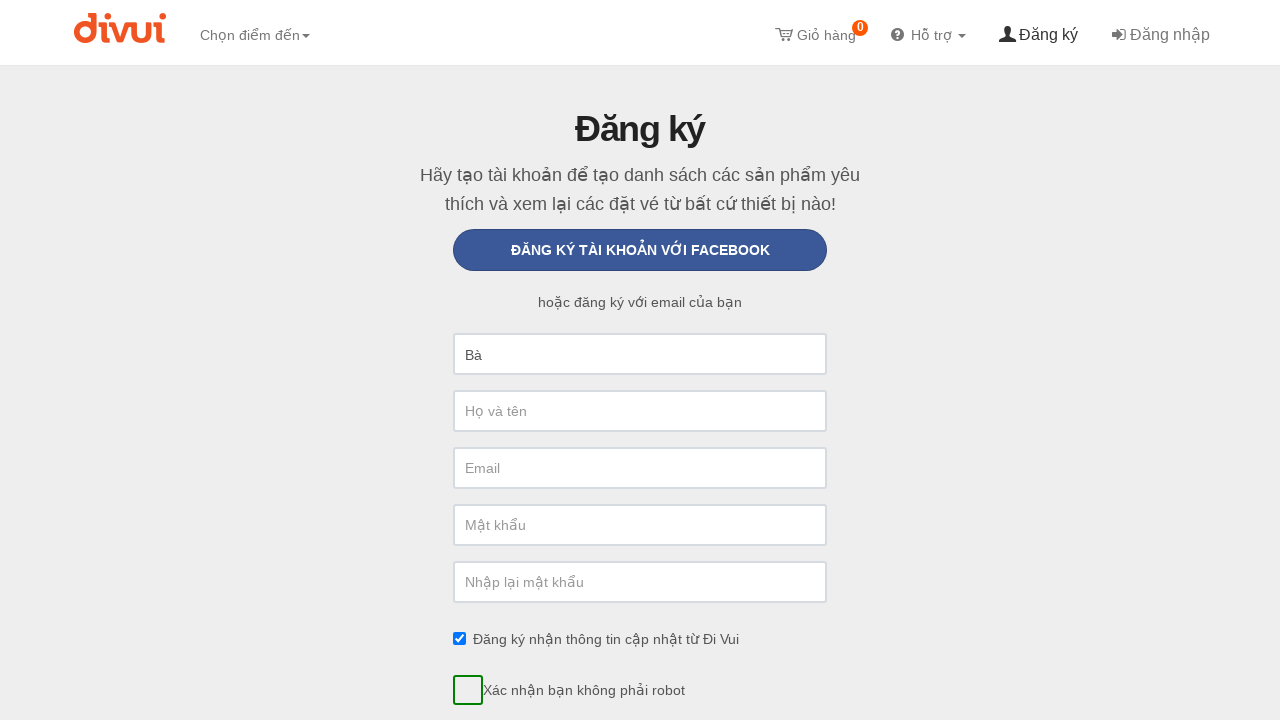

Clicked register button without filling required fields to trigger validation at (640, 360) on xpath=//button[contains(text(), 'Đăng ký')]
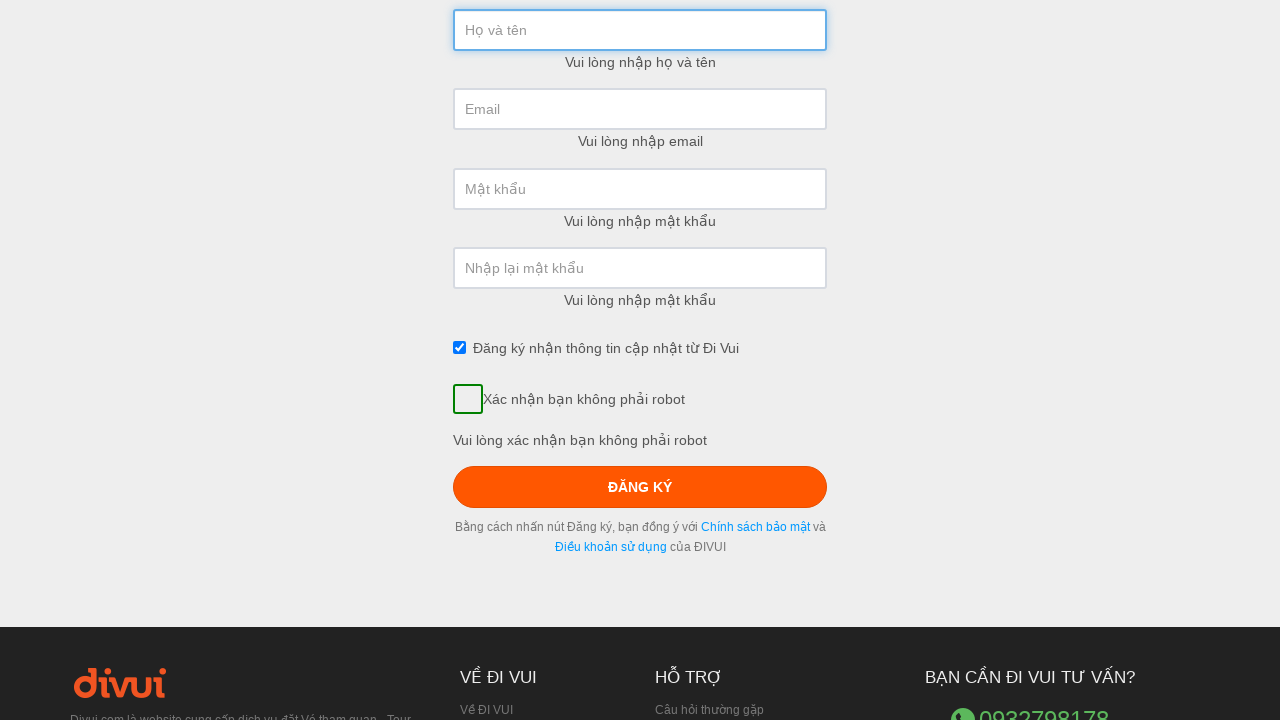

Validation error message for field 4 appeared
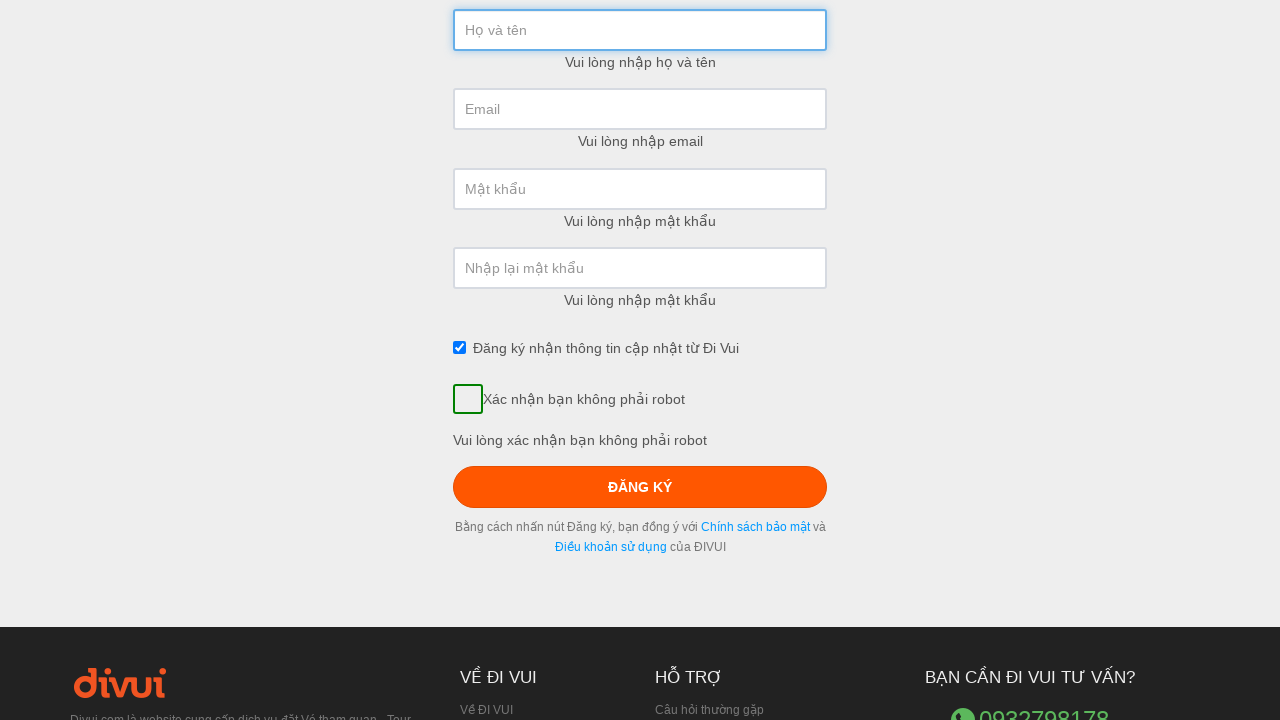

Validation error message for field 5 appeared
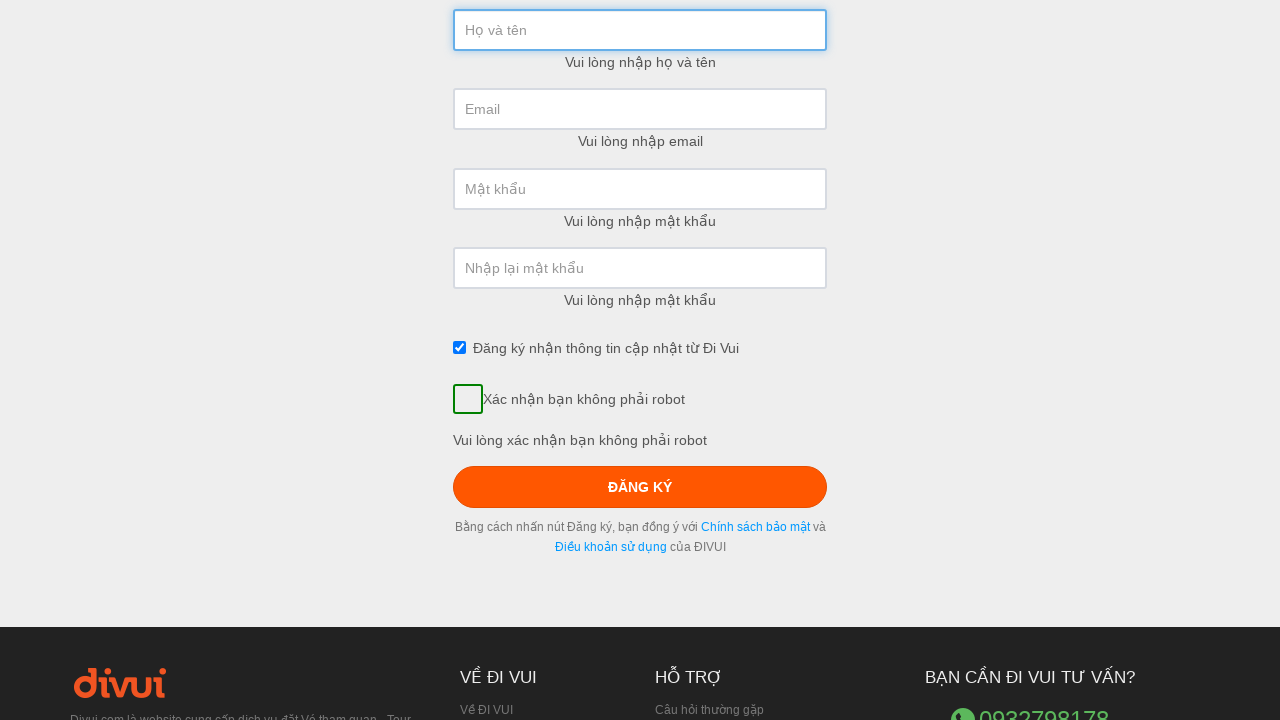

Validation error message for field 6 appeared
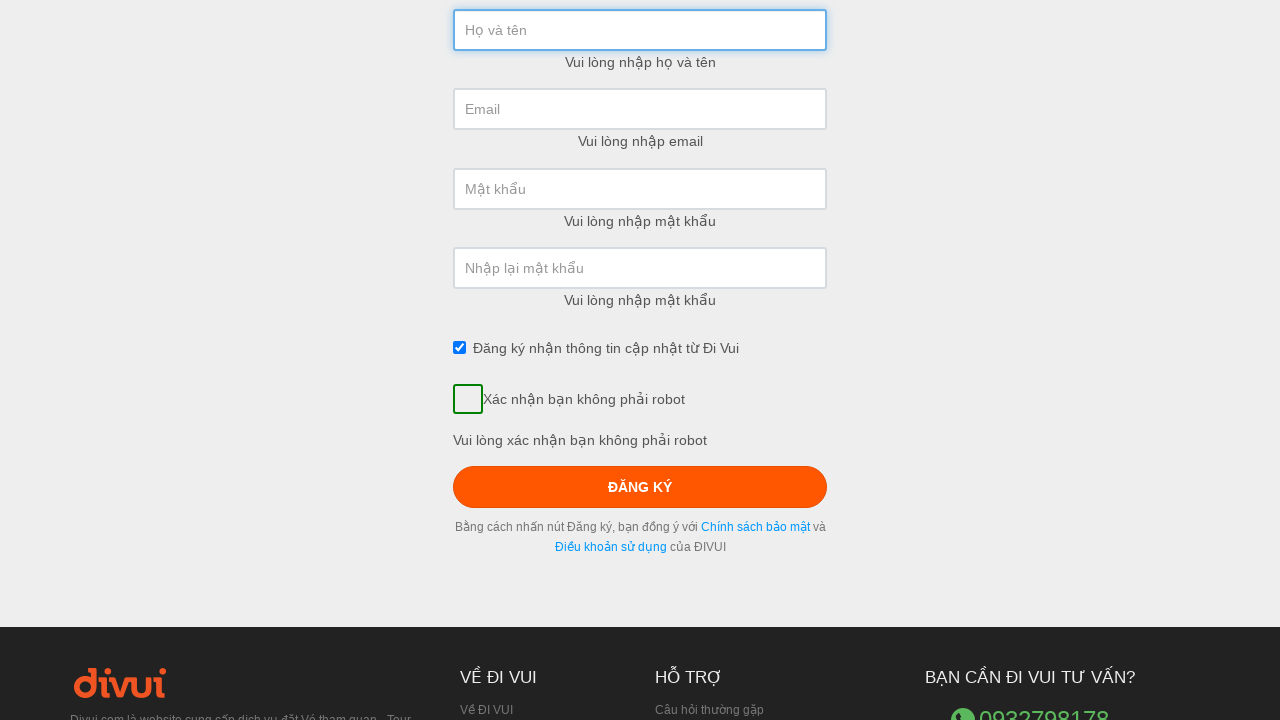

Validation error message for field 7 appeared
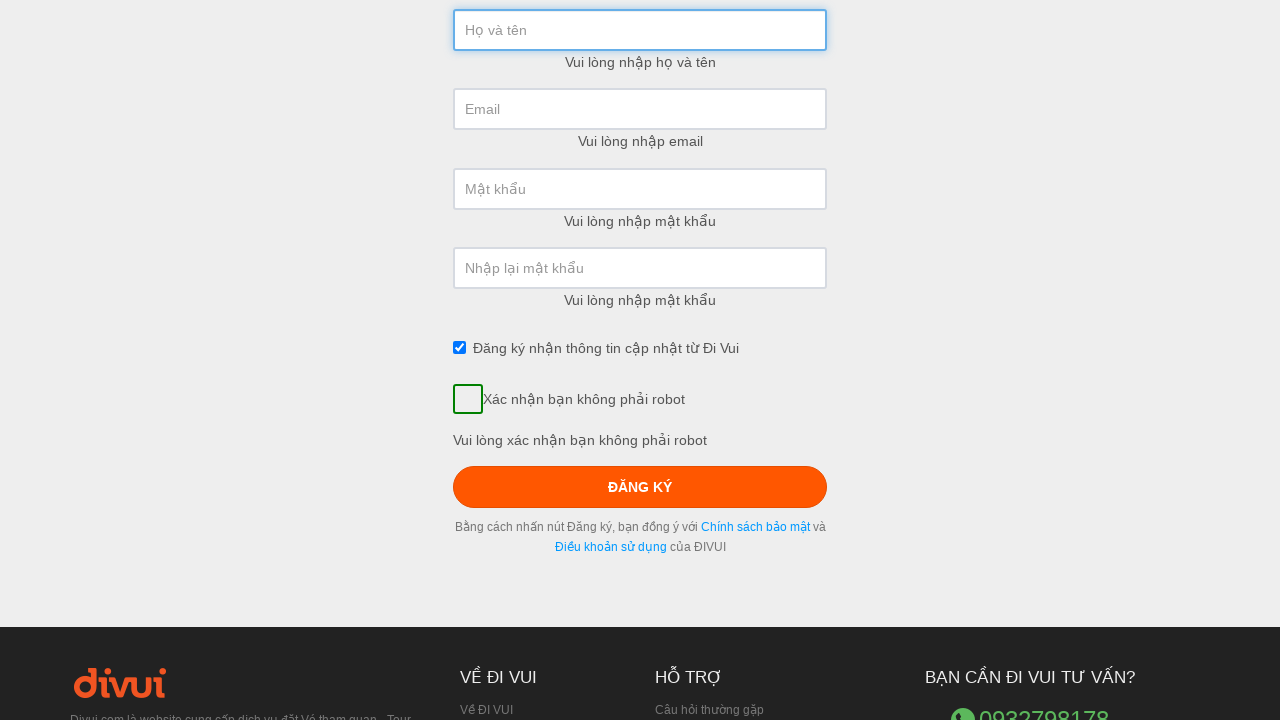

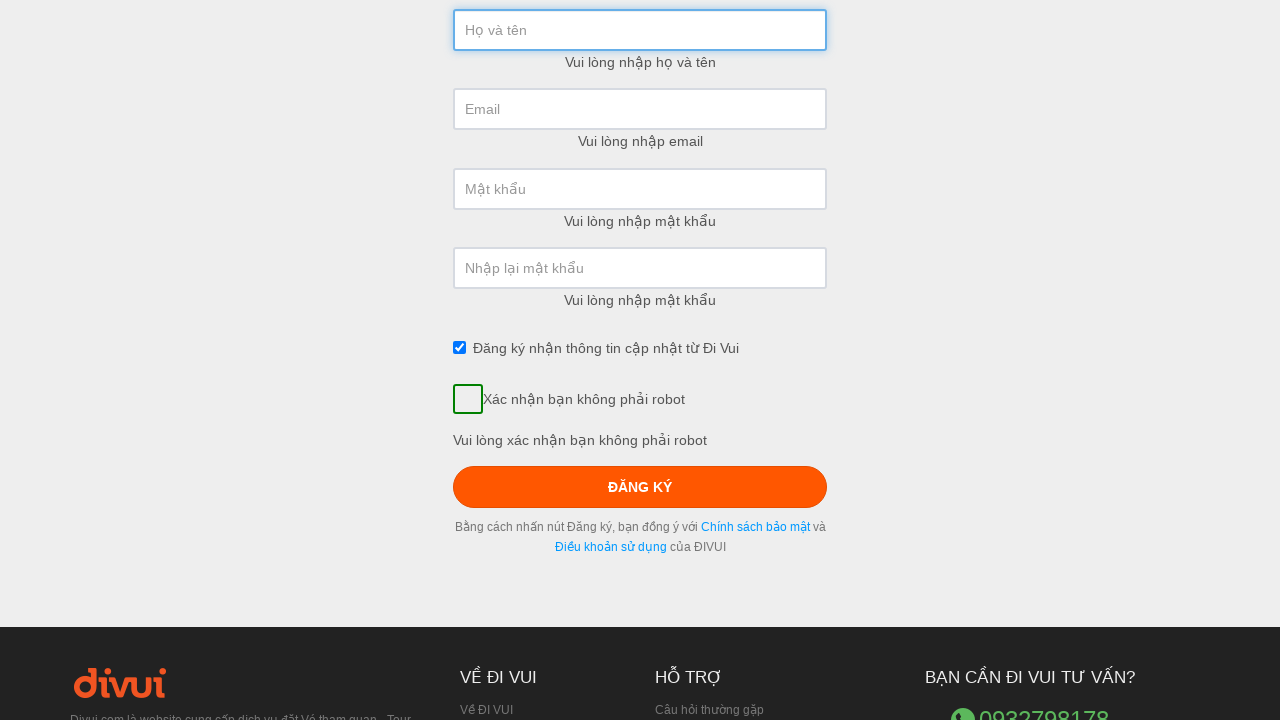